Tests dynamic loading by clicking Start button and verifying "Hello World!" text appears

Starting URL: https://the-internet.herokuapp.com/dynamic_loading/1

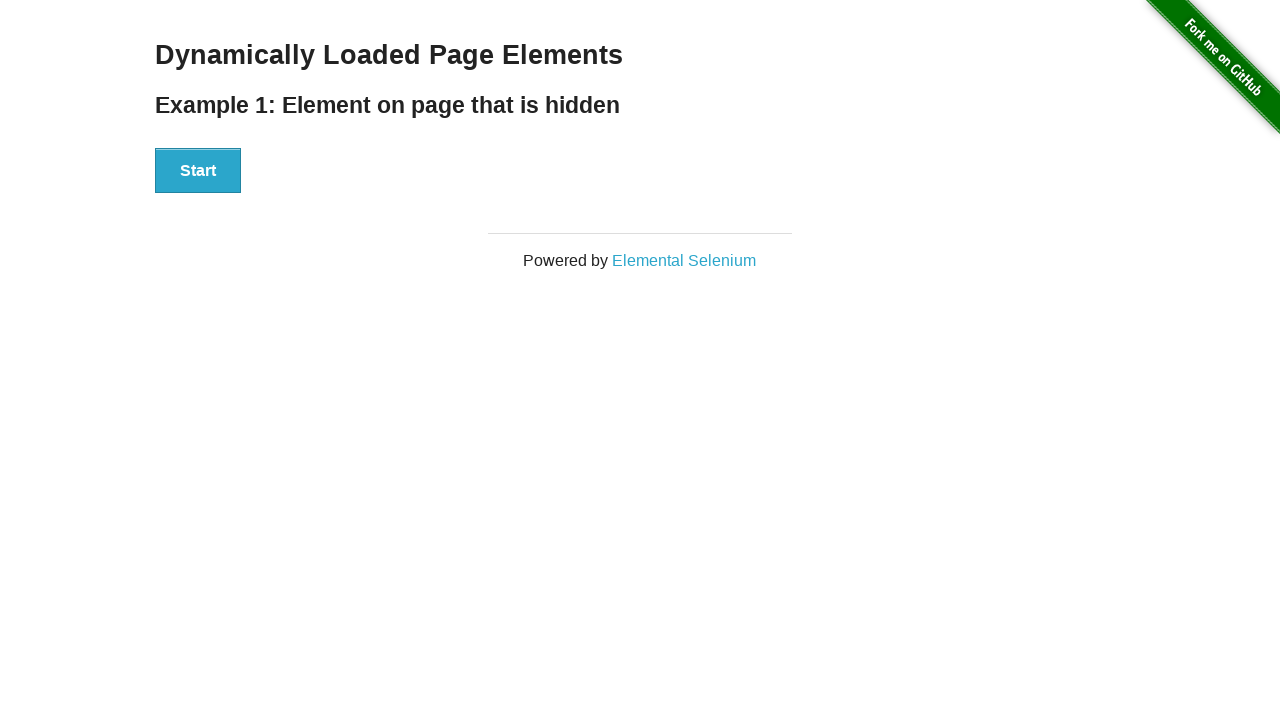

Clicked Start button to initiate dynamic loading at (198, 171) on xpath=//button
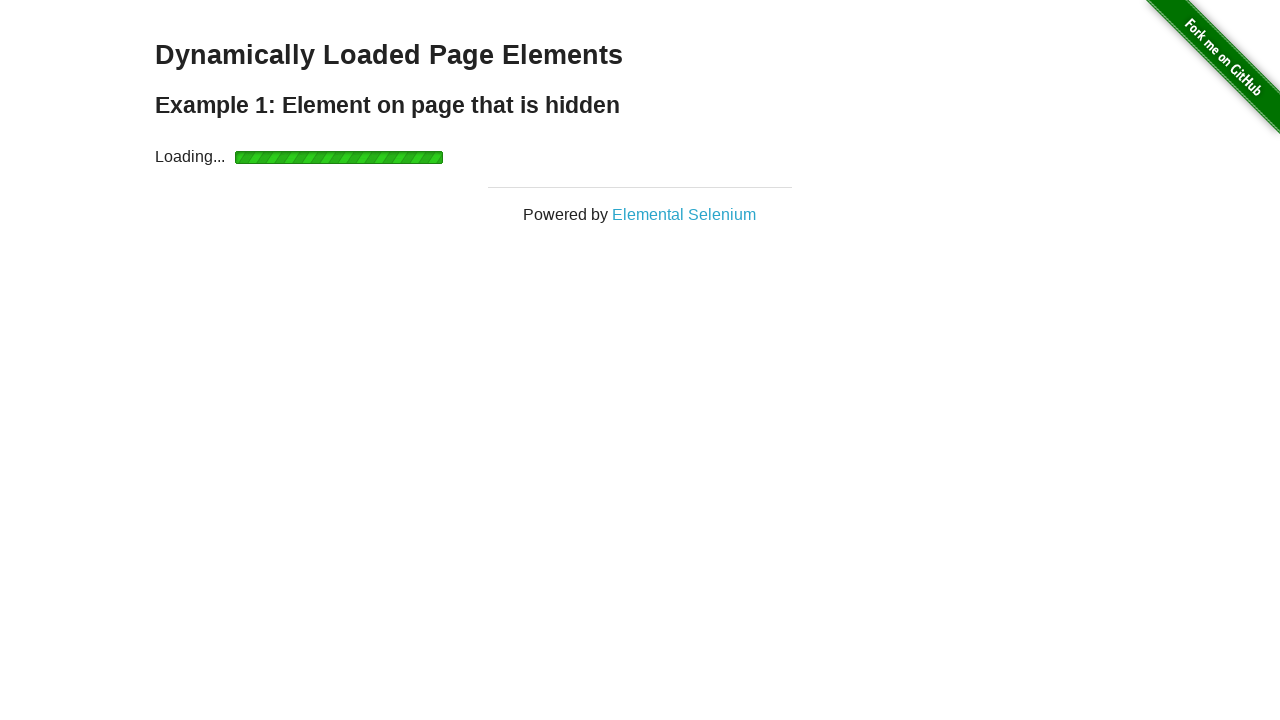

Waited for 'Hello World!' text to become visible
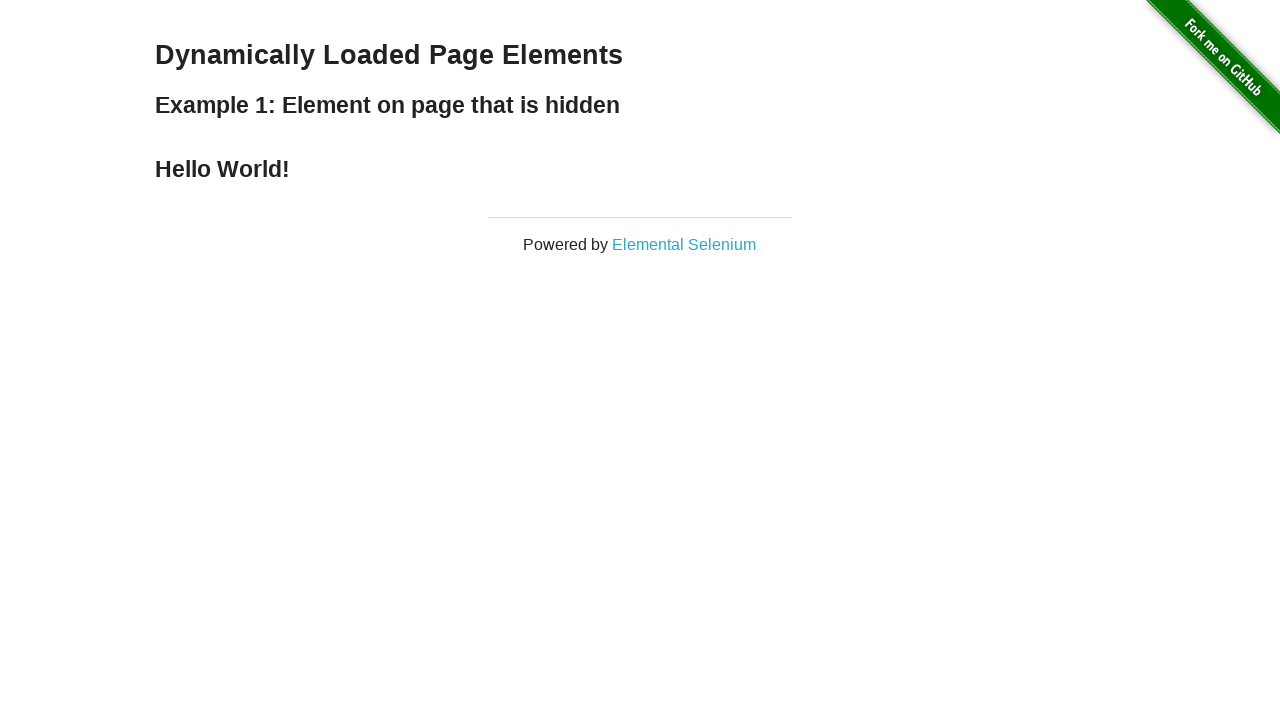

Located the 'Hello World!' element
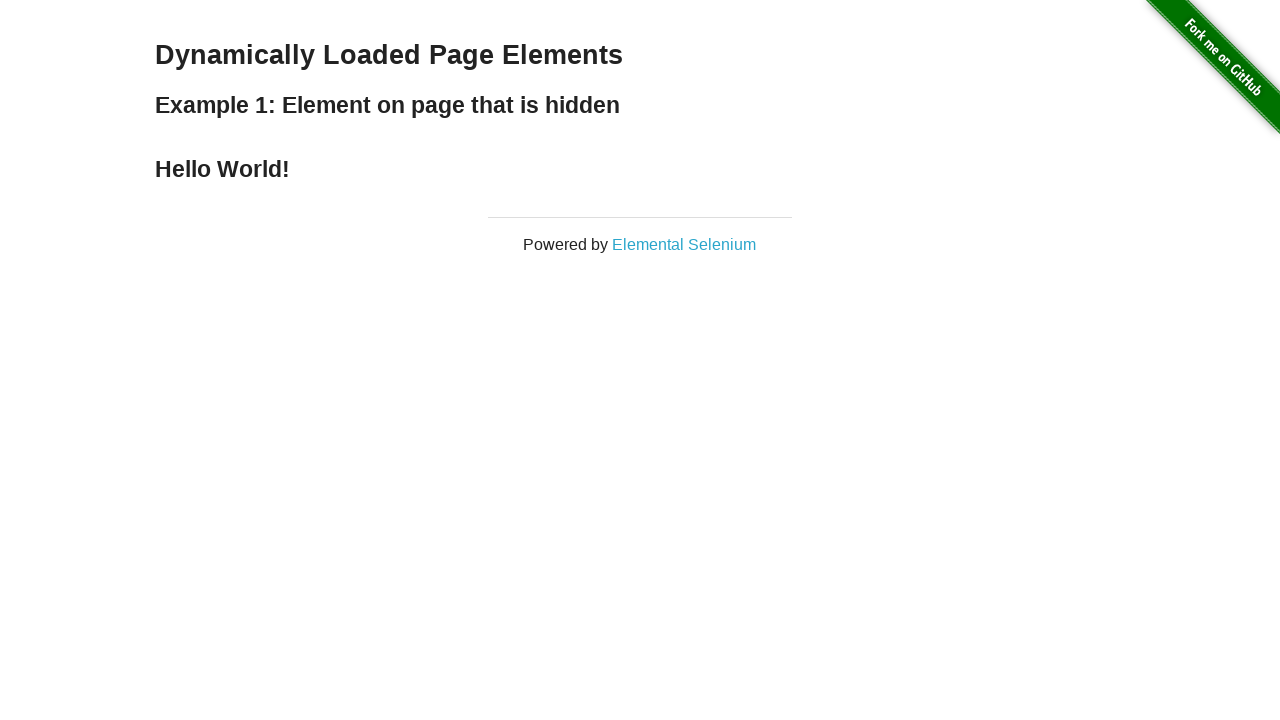

Verified 'Hello World!' text content matches expected value
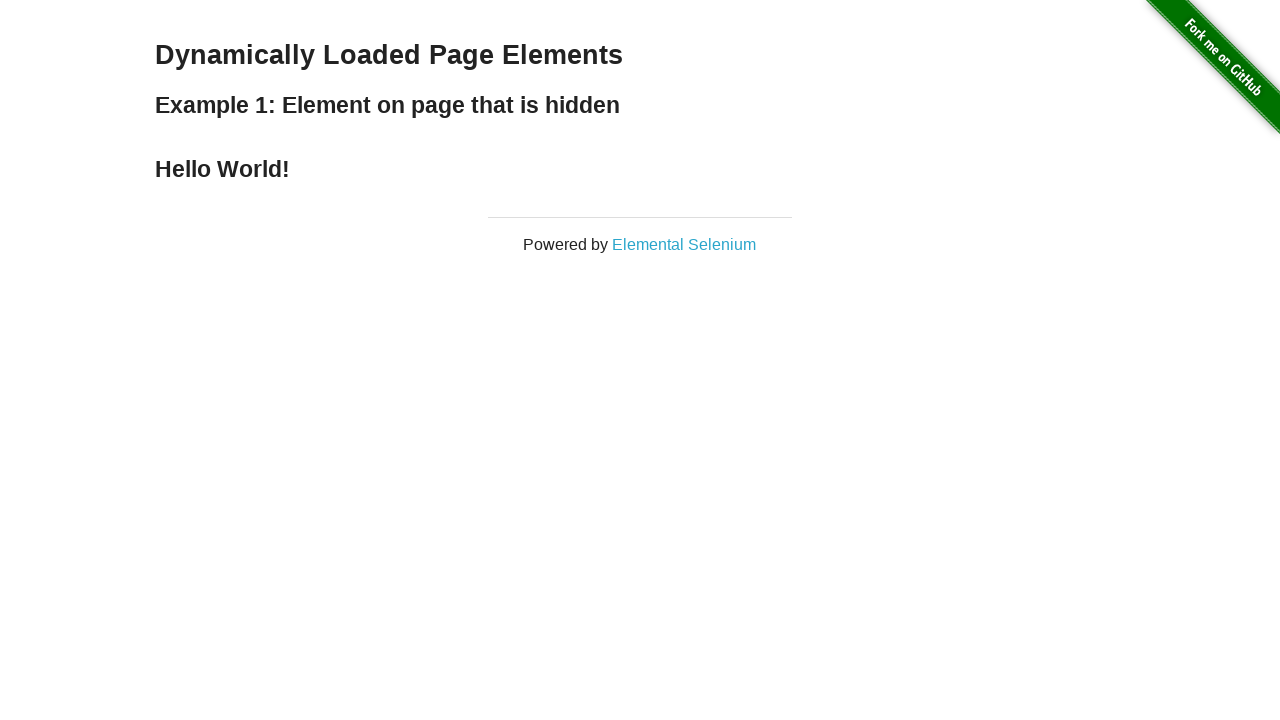

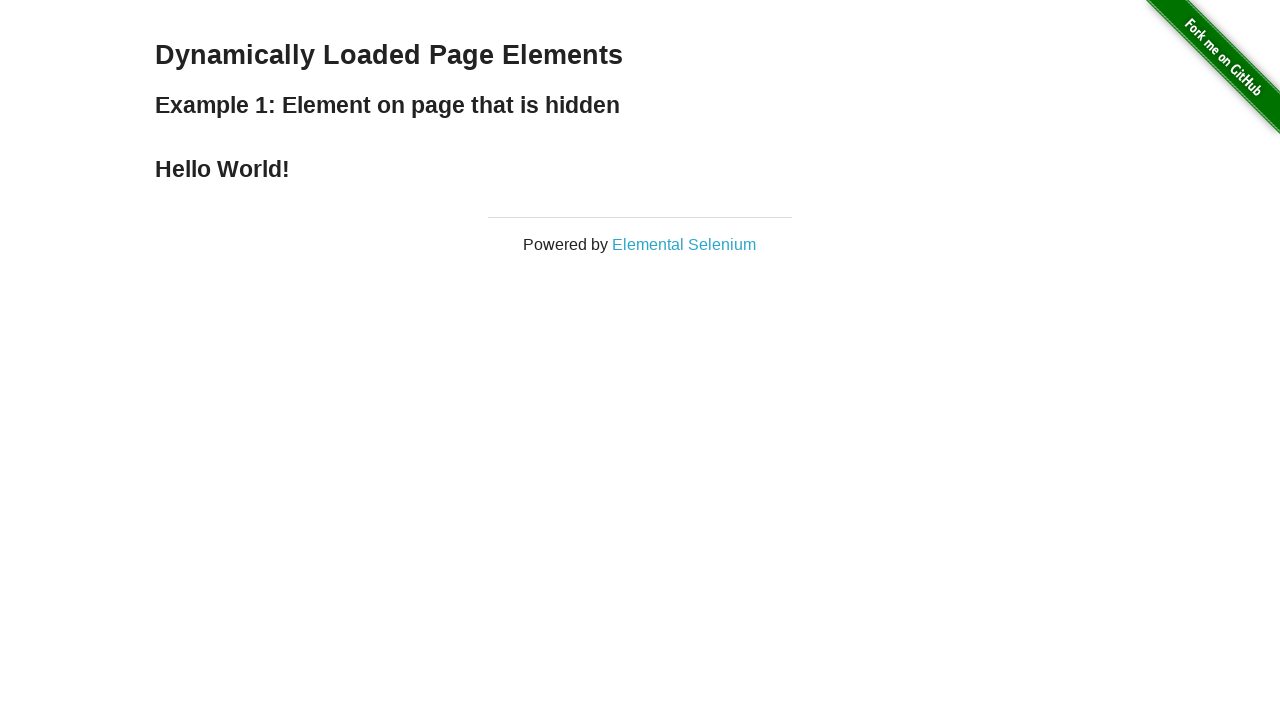